Navigates to the OrangeHRM demo login page and clicks on the "OrangeHRM, Inc" link (likely a footer or branding link)

Starting URL: https://opensource-demo.orangehrmlive.com/web/index.php/auth/login

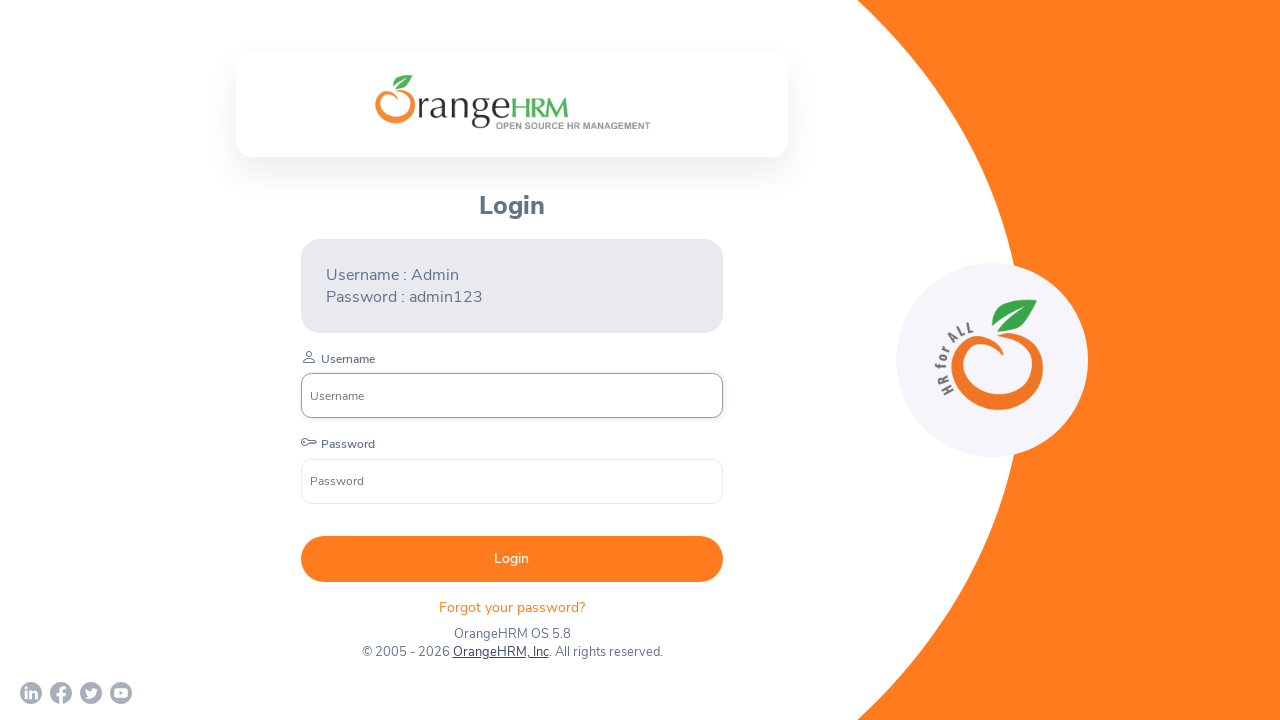

OrangeHRM login page loaded (networkidle state reached)
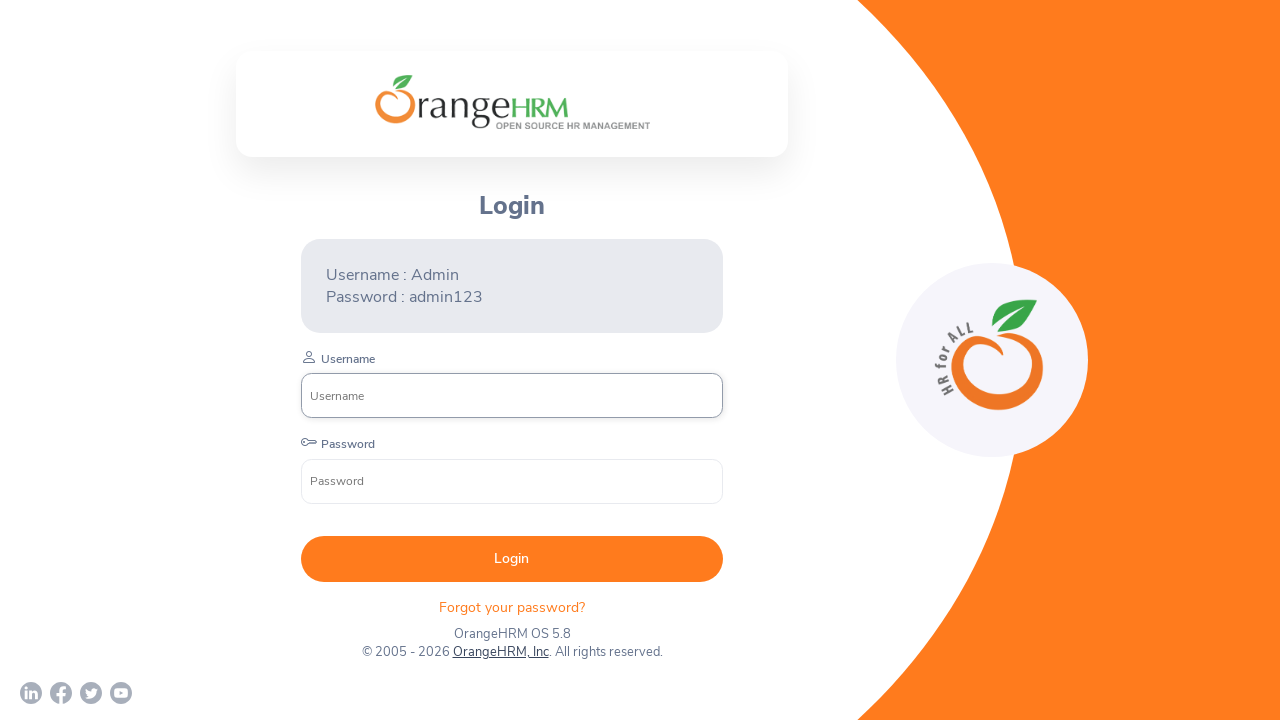

Clicked on the 'OrangeHRM, Inc' link at (500, 652) on text=OrangeHRM, Inc
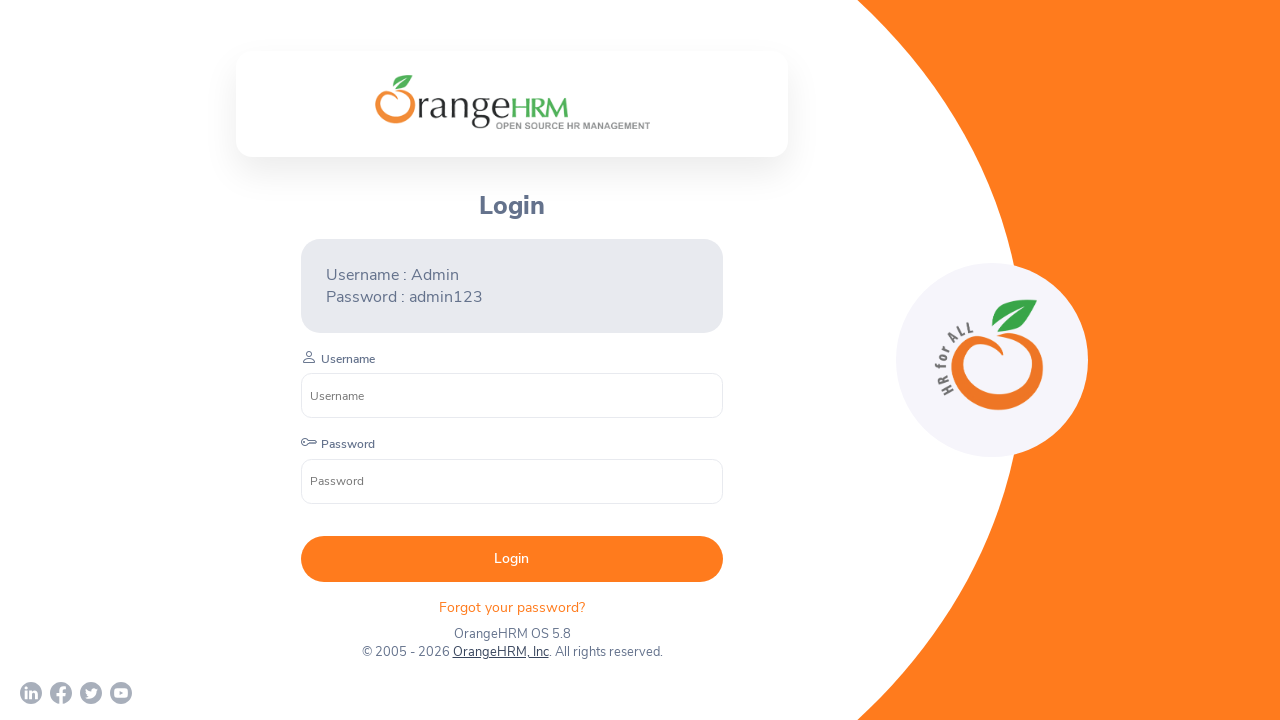

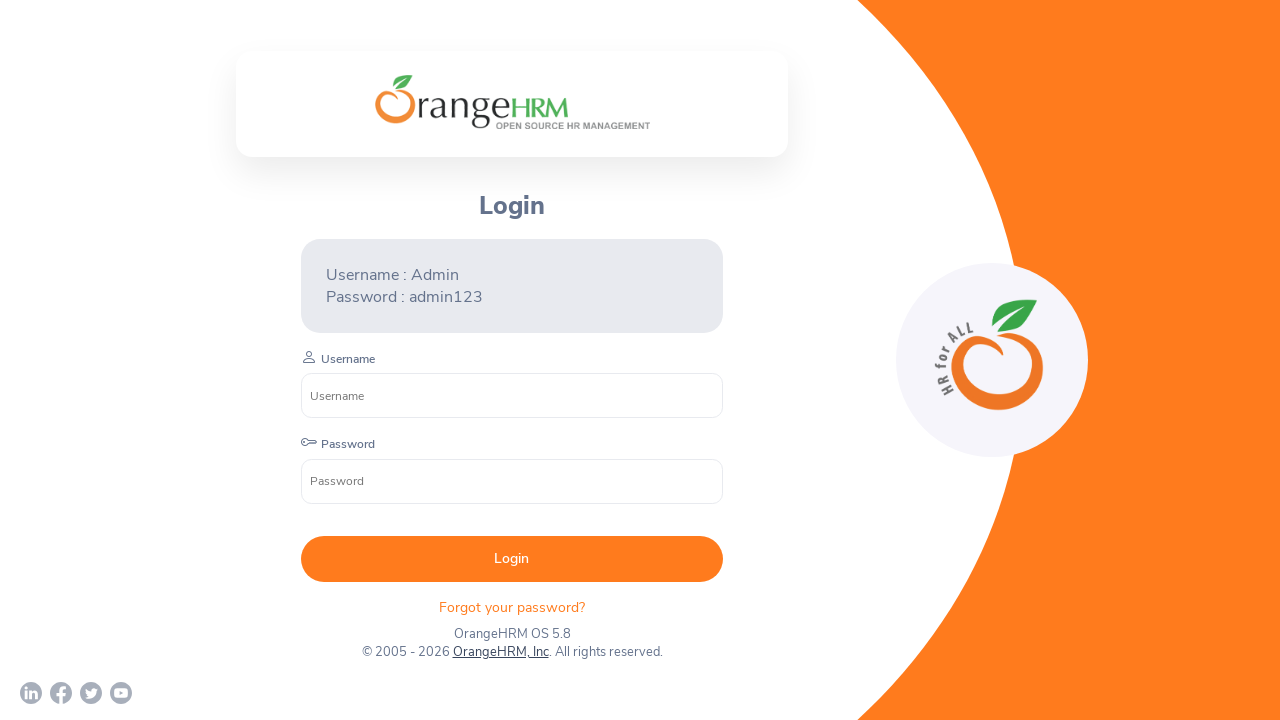